Tests drag and drop functionality by dragging element A over element B and verifying the headers swap positions

Starting URL: https://the-internet.herokuapp.com/drag_and_drop

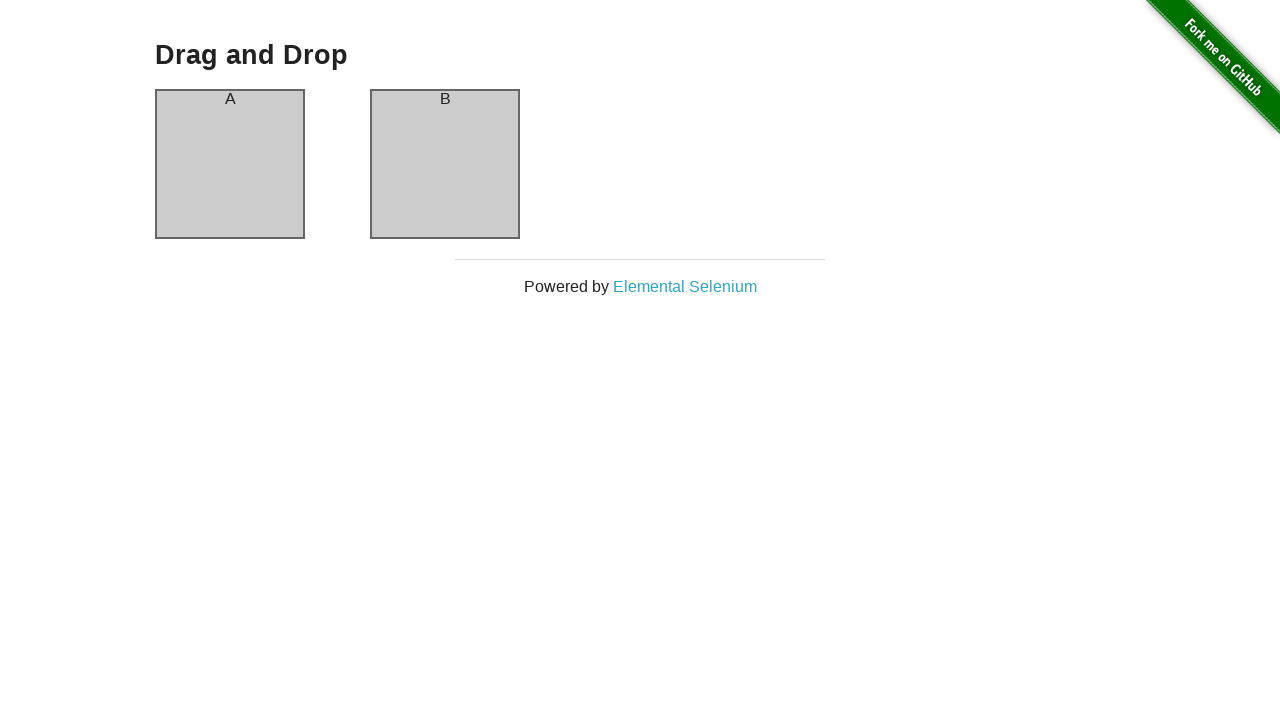

Located source element (column-a)
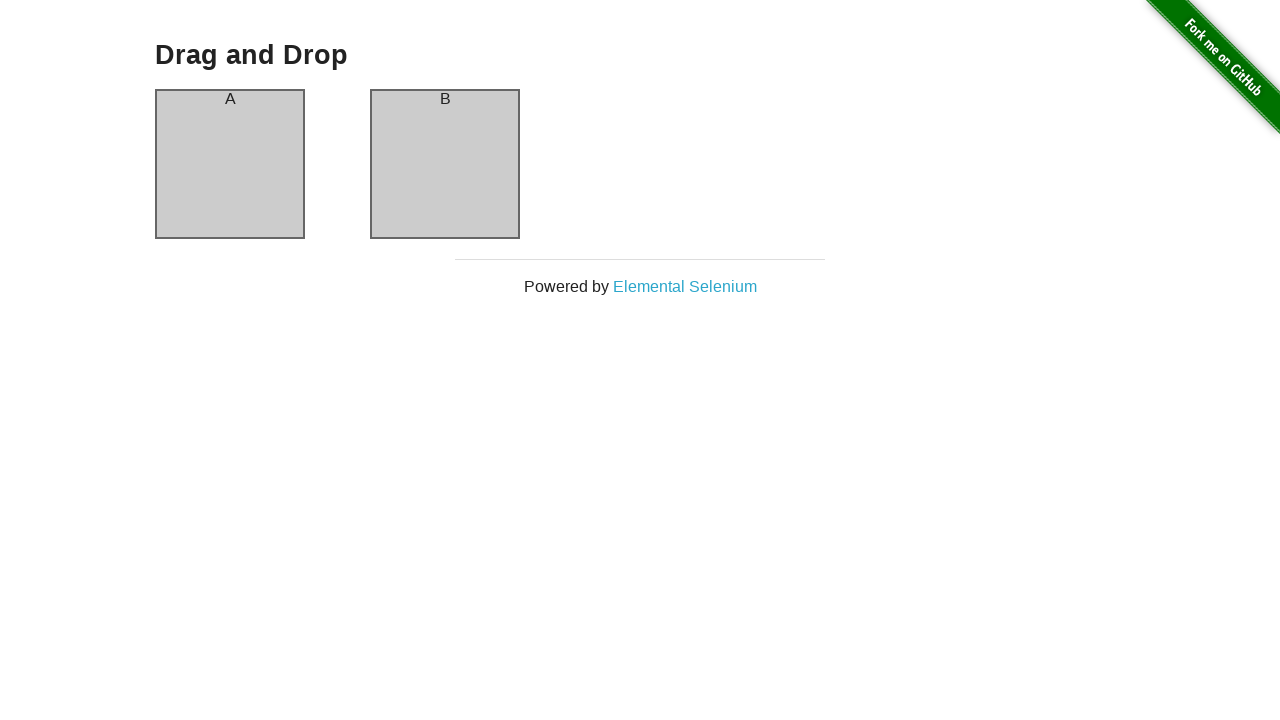

Located destination element (column-b)
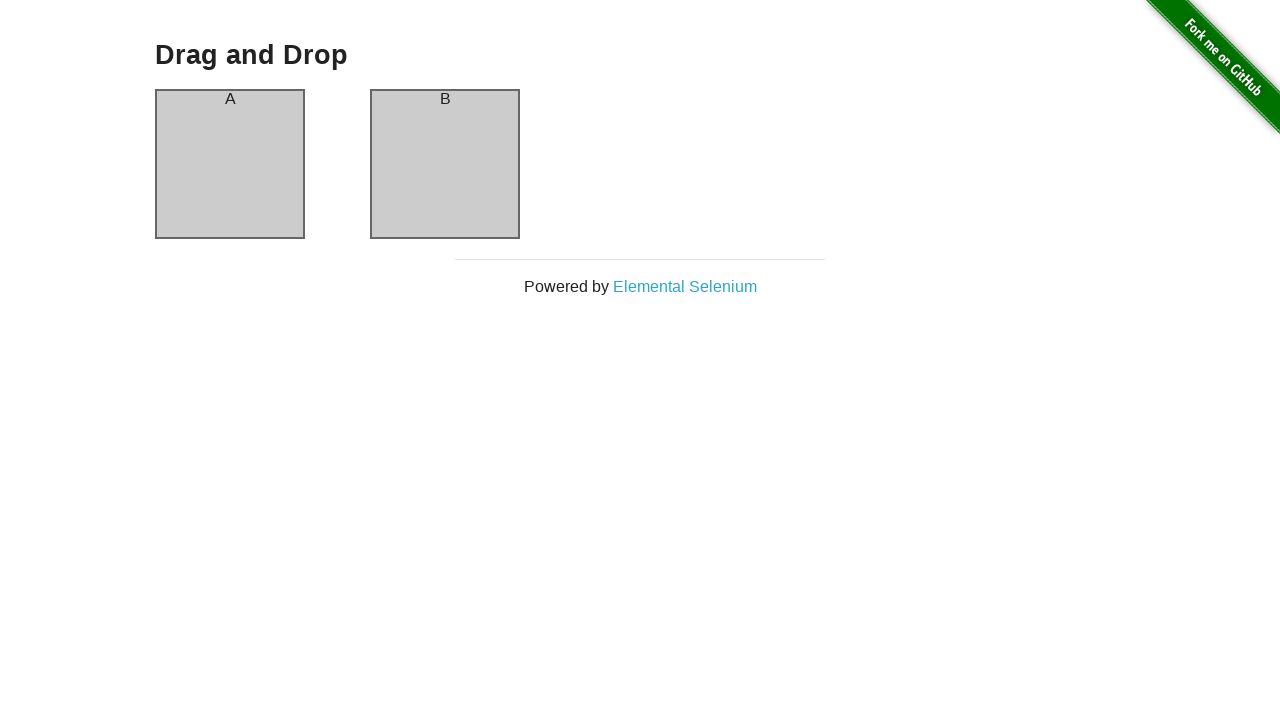

Retrieved bounding box for source element
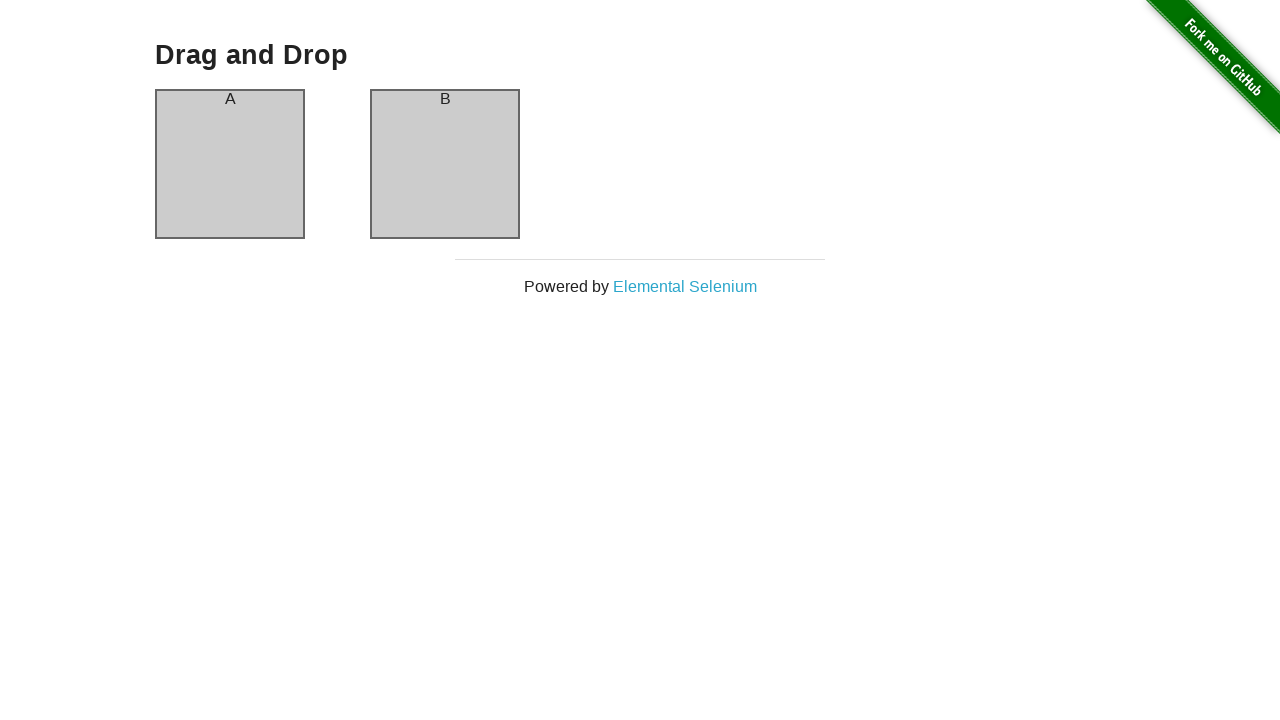

Retrieved bounding box for destination element
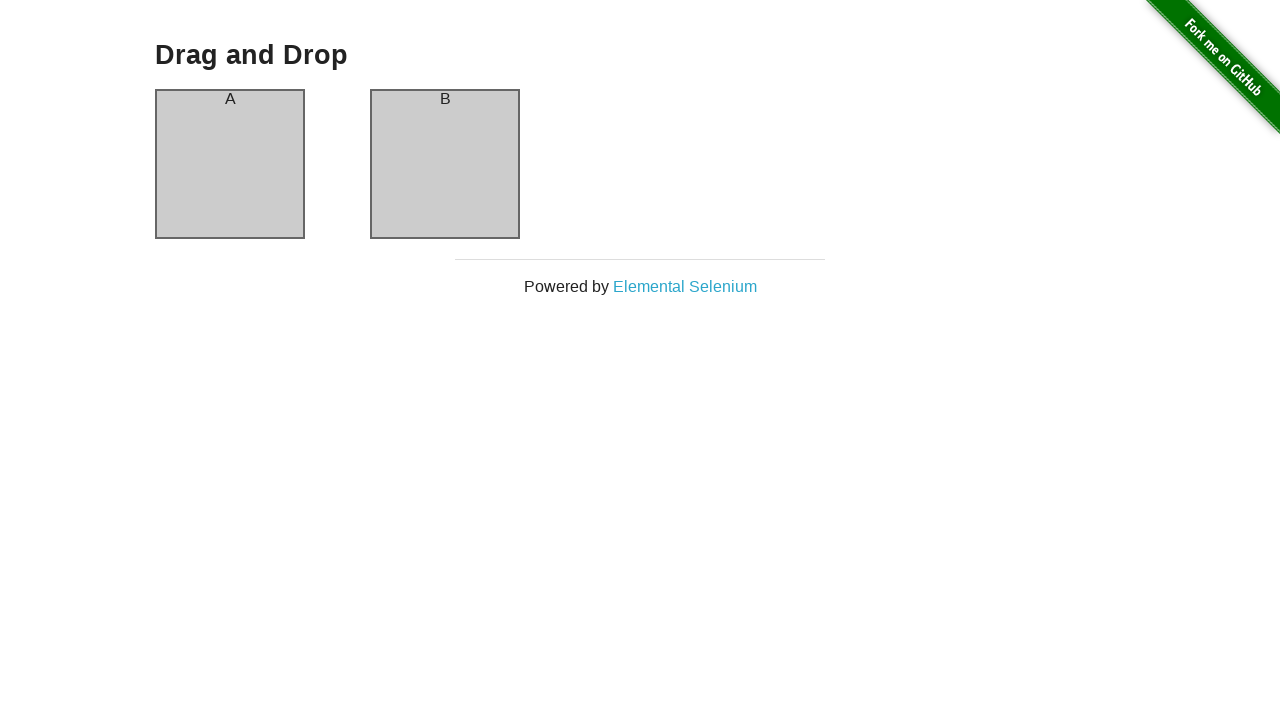

Moved mouse to center of source element at (230, 164)
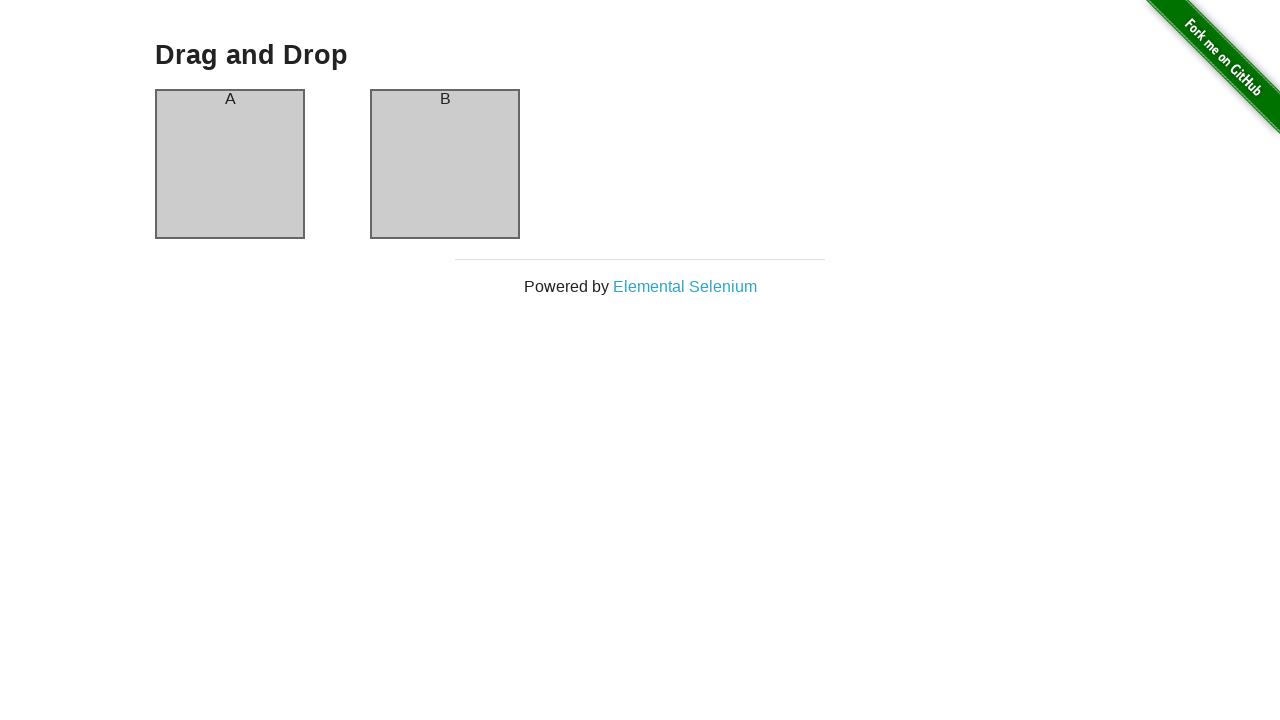

Pressed mouse button down on source element at (230, 164)
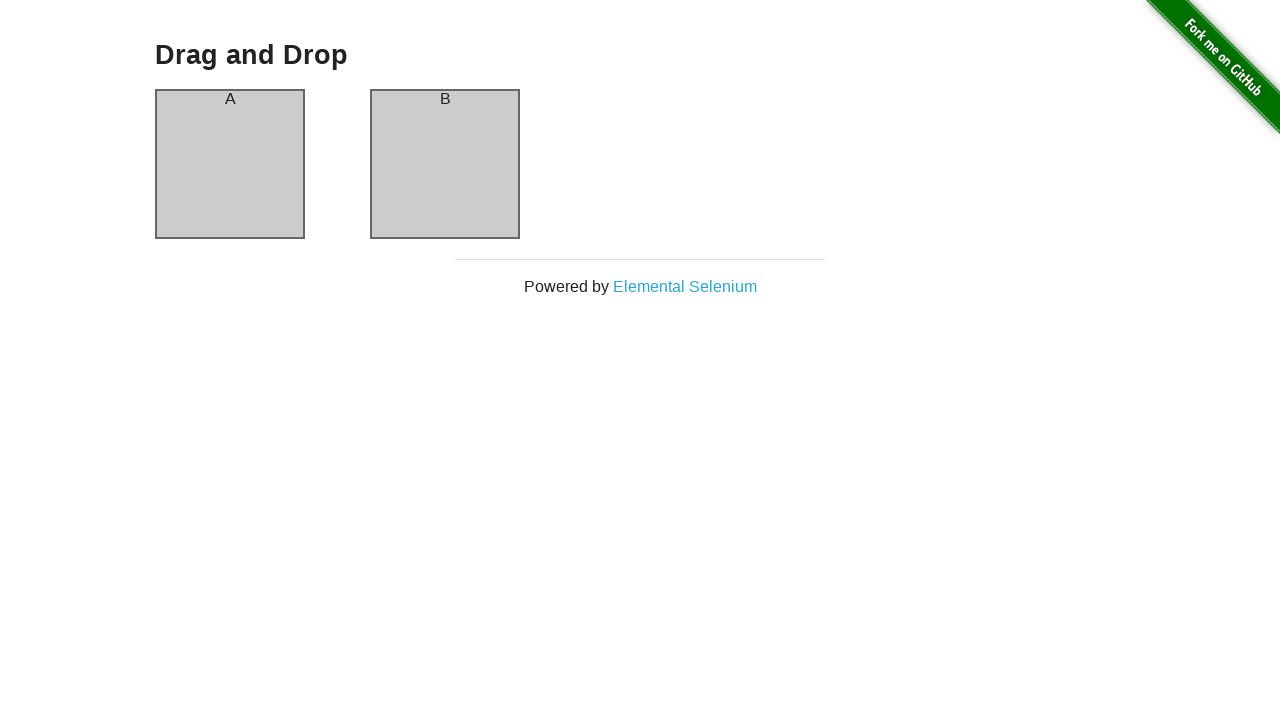

Dragged mouse to center of destination element at (445, 164)
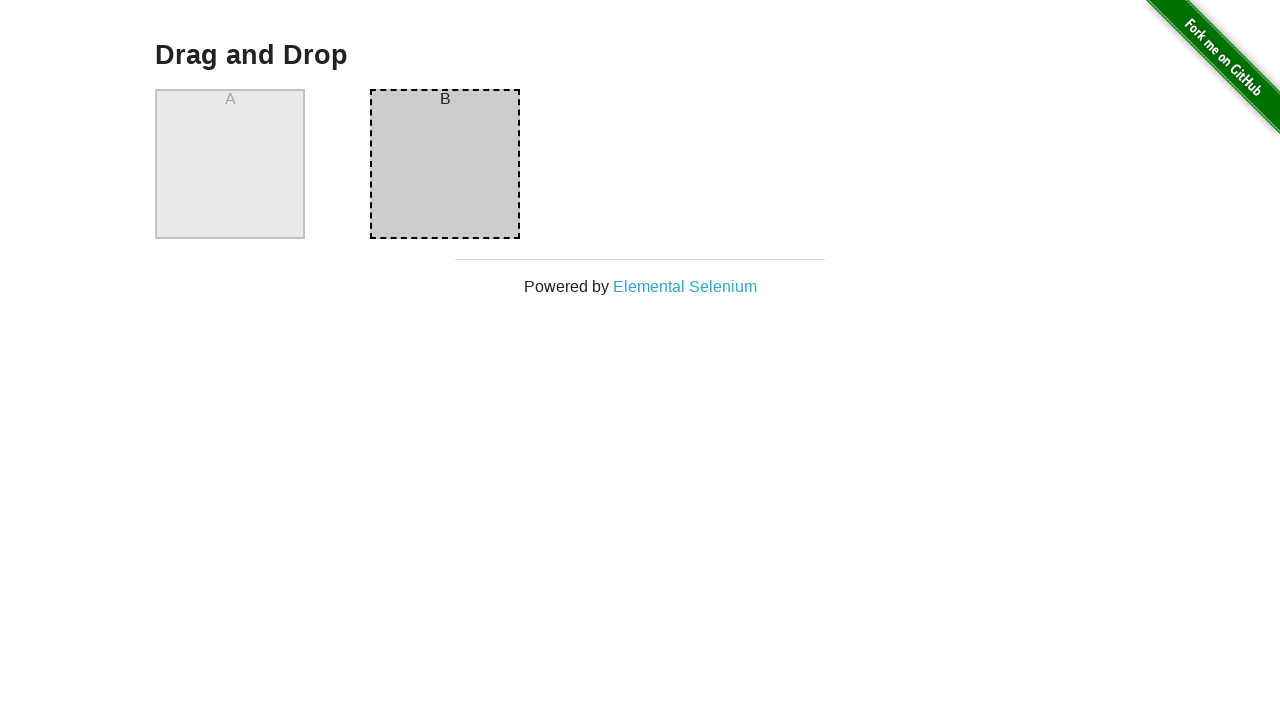

Released mouse button to complete drag and drop at (445, 164)
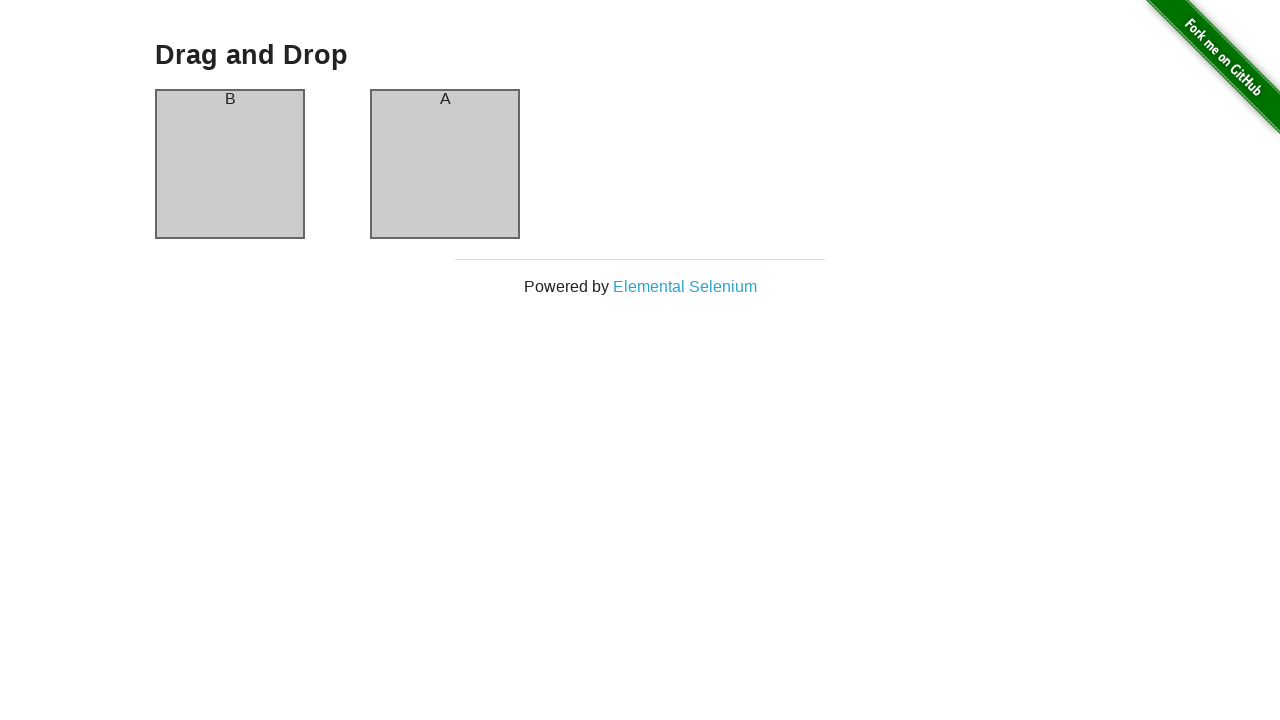

Retrieved header text from column-a
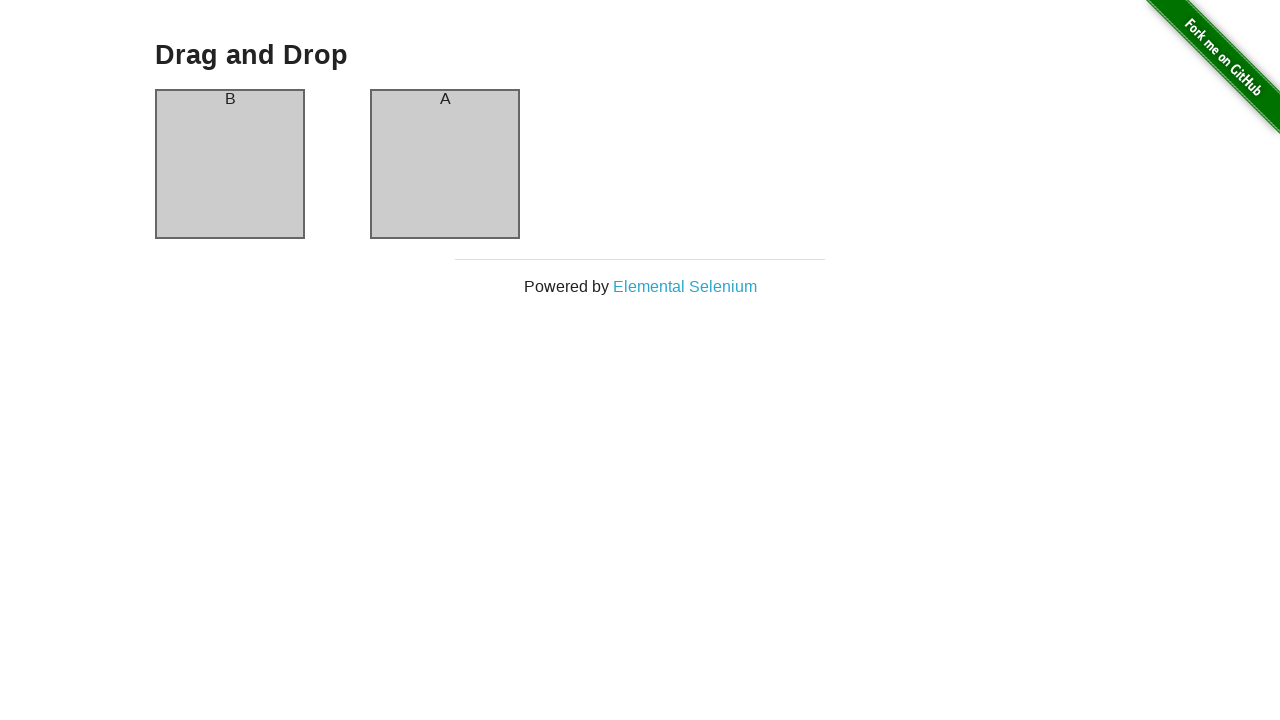

Retrieved header text from column-b
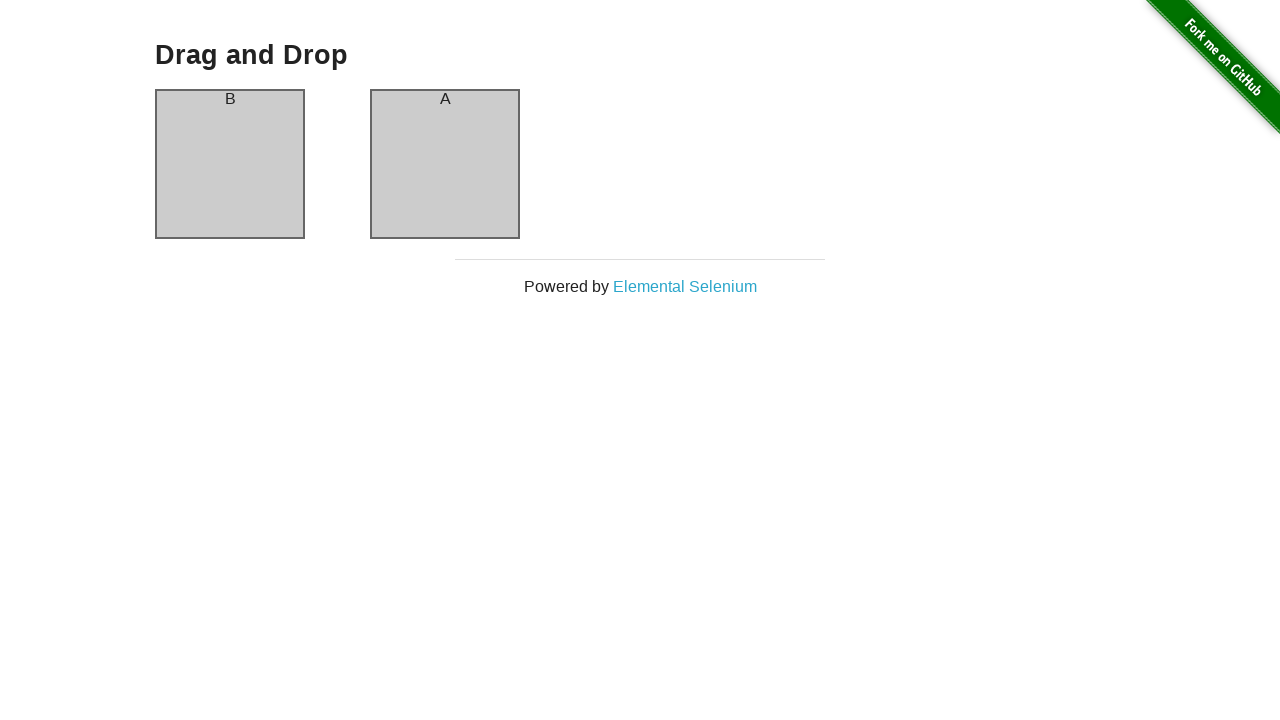

Verified column-a header is now 'B' after drag and drop
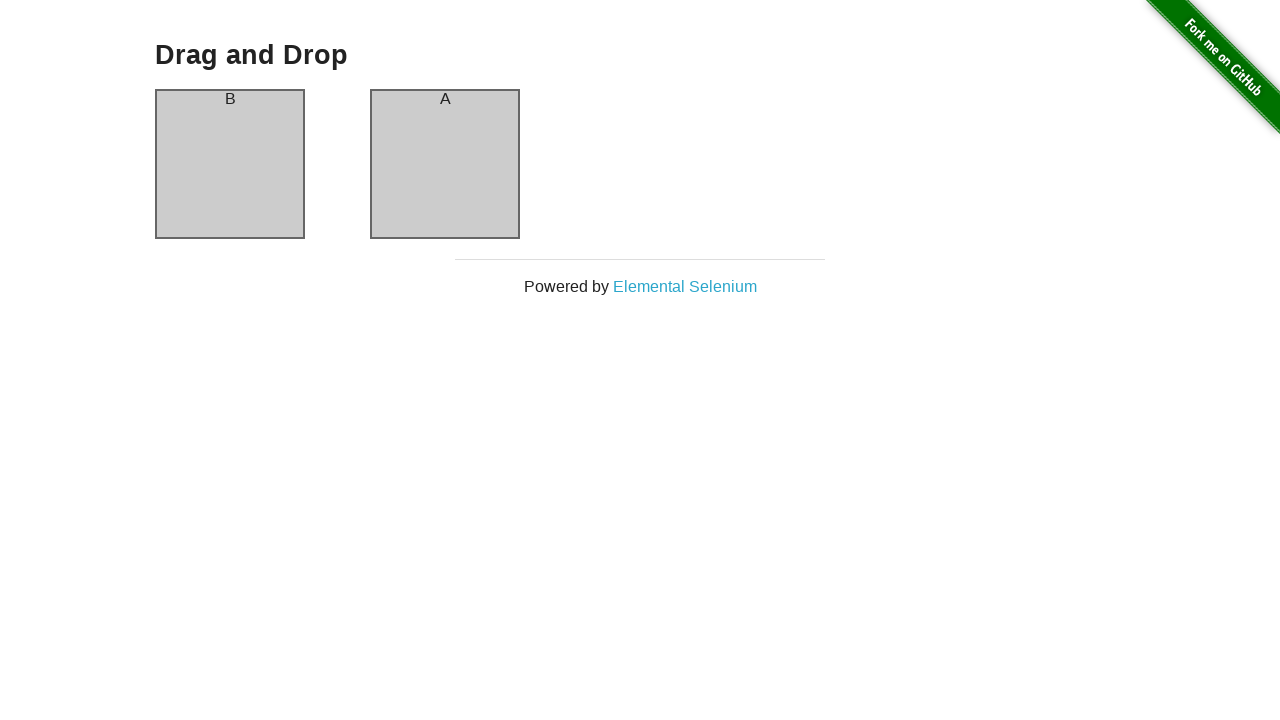

Verified column-b header is now 'A' after drag and drop - headers successfully swapped
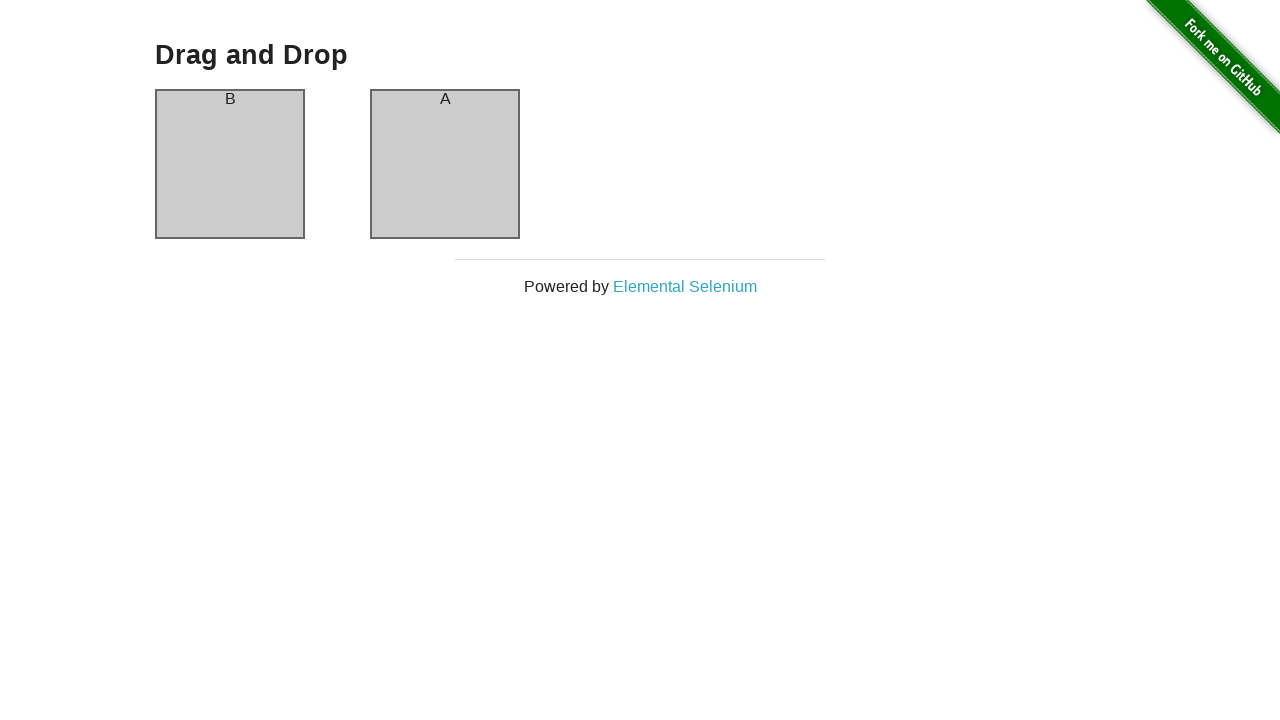

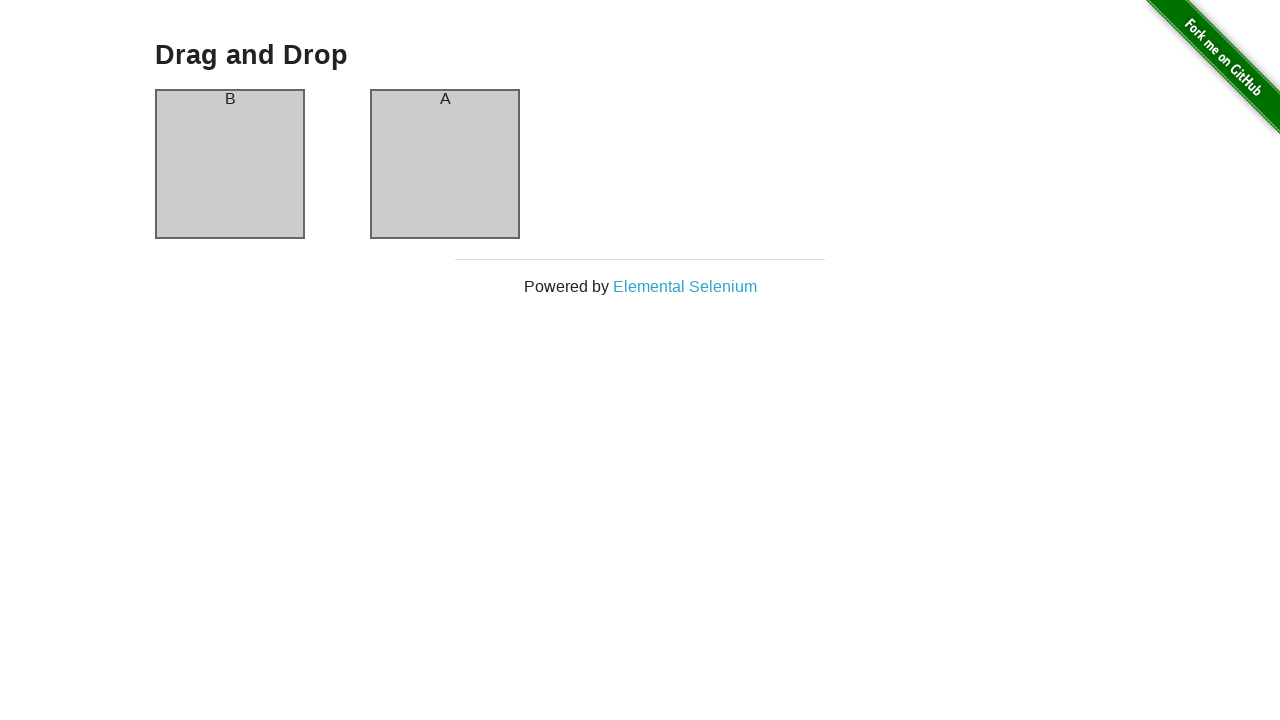